Tests drag and drop functionality and form input on a test automation practice website by filling a text field and performing multiple drag and drop operations

Starting URL: https://testautomationpractice.blogspot.com/

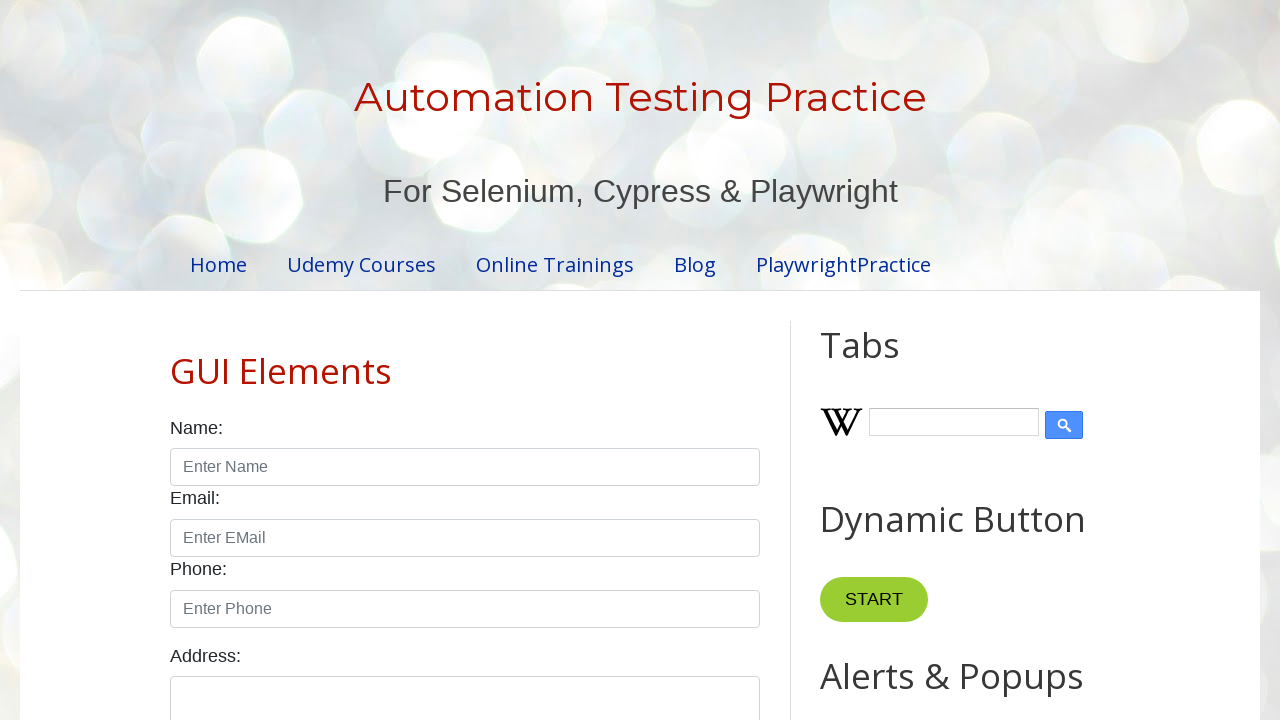

Clicked on the name input field at (465, 467) on input#name
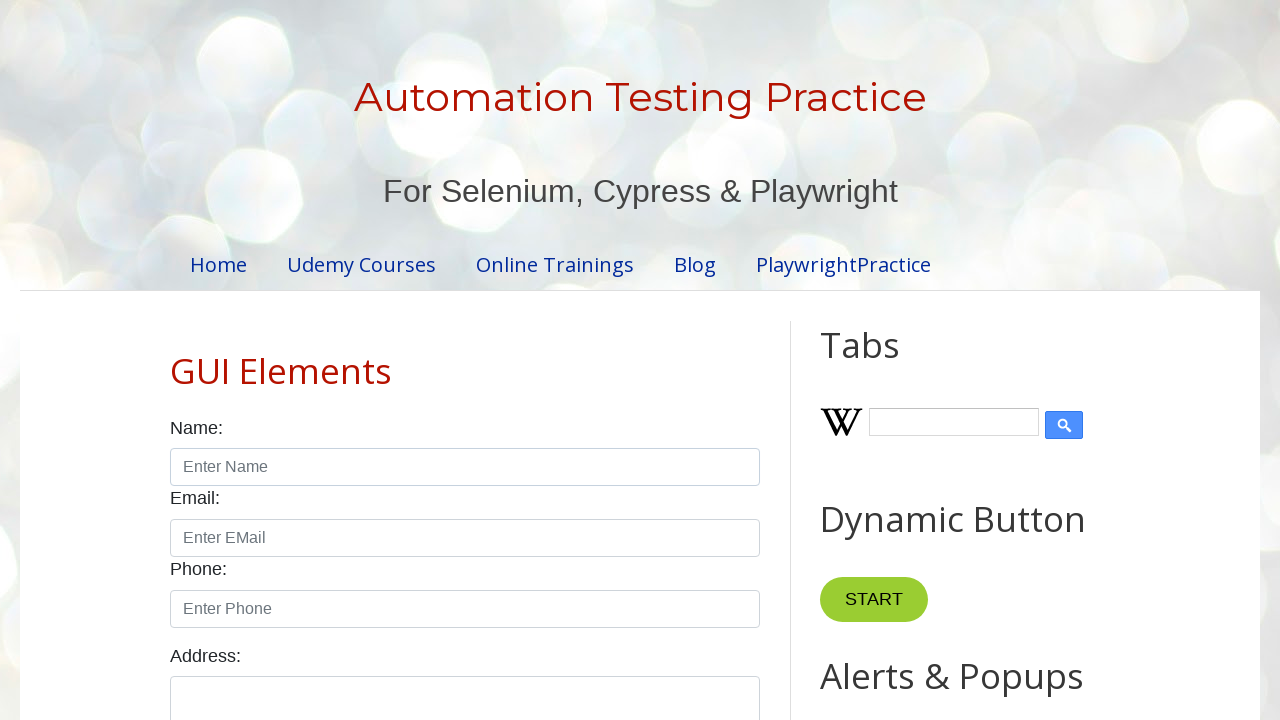

Filled name input field with 'karuna' on input#name
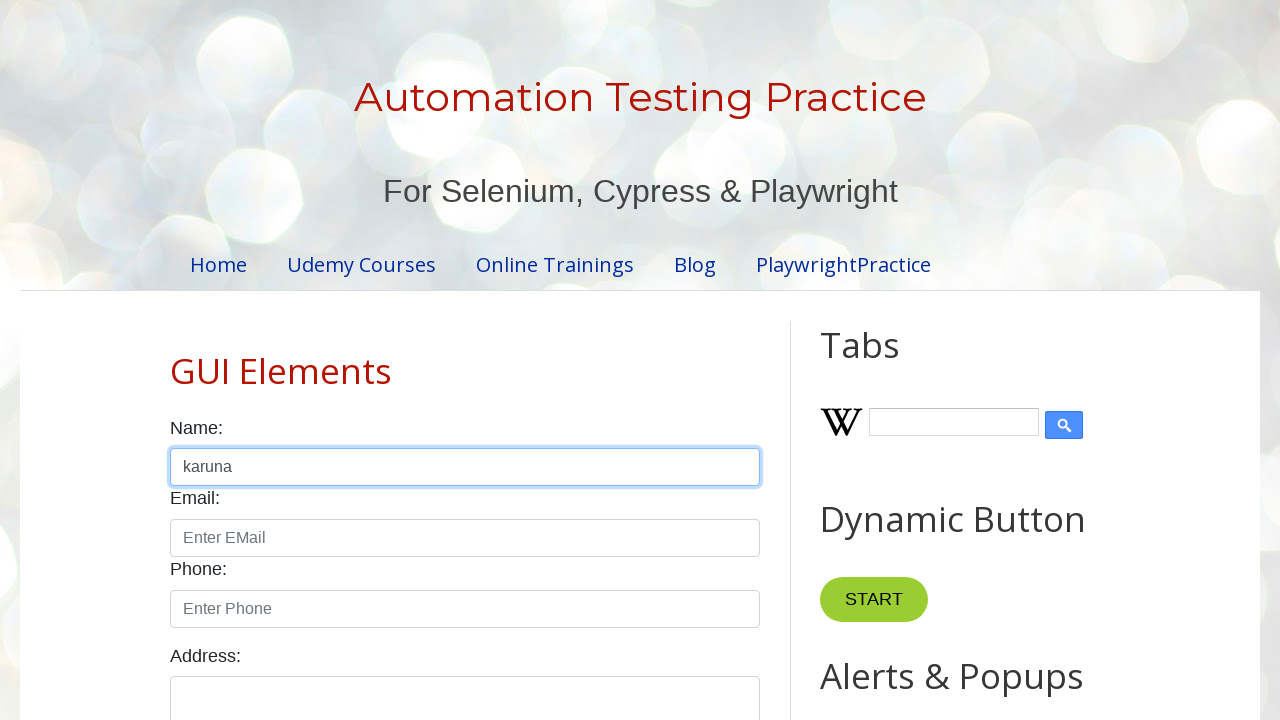

Performed first drag and drop from draggable div to droppable div at (1015, 386)
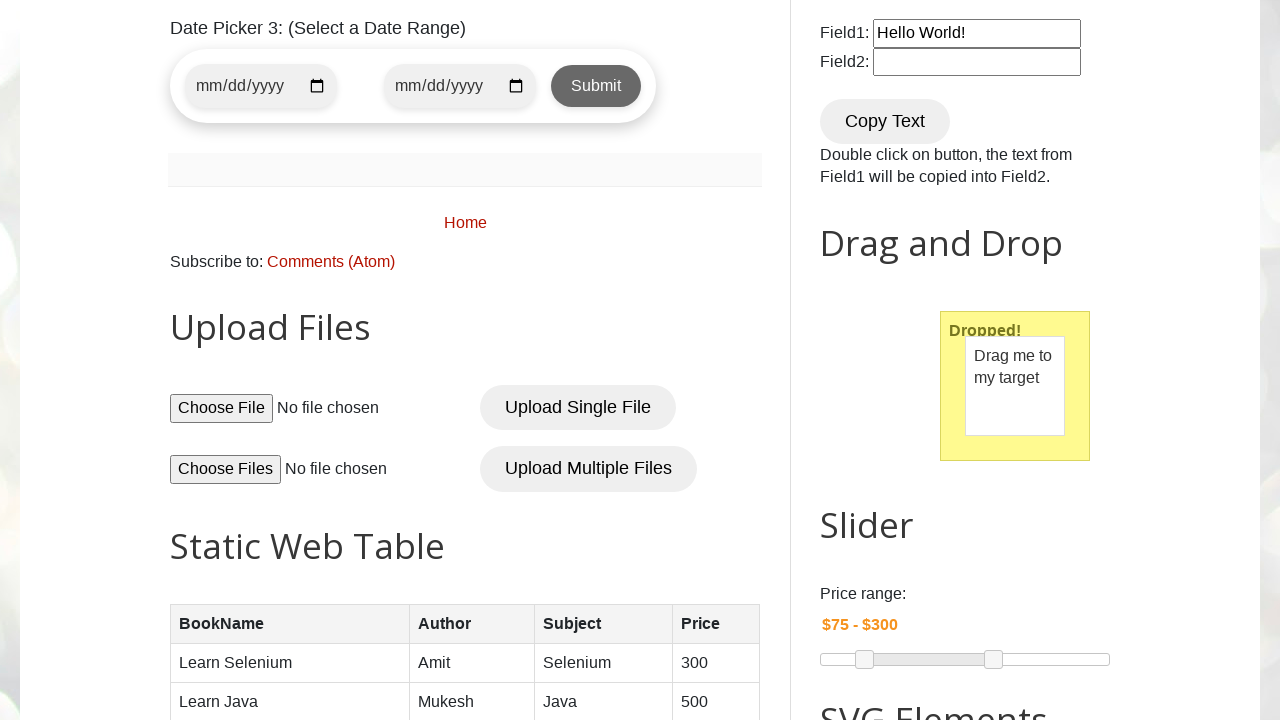

Waited 5 seconds
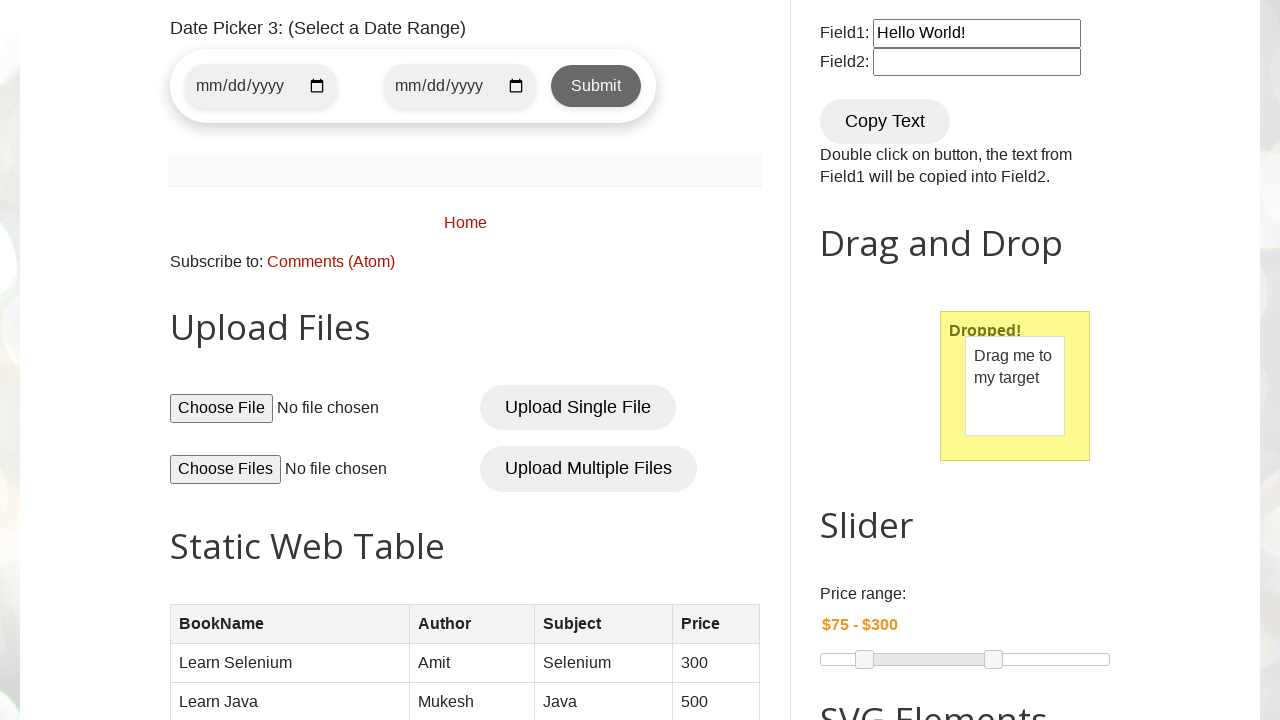

Performed second drag and drop from draggable div to HTML2 div at (965, 345)
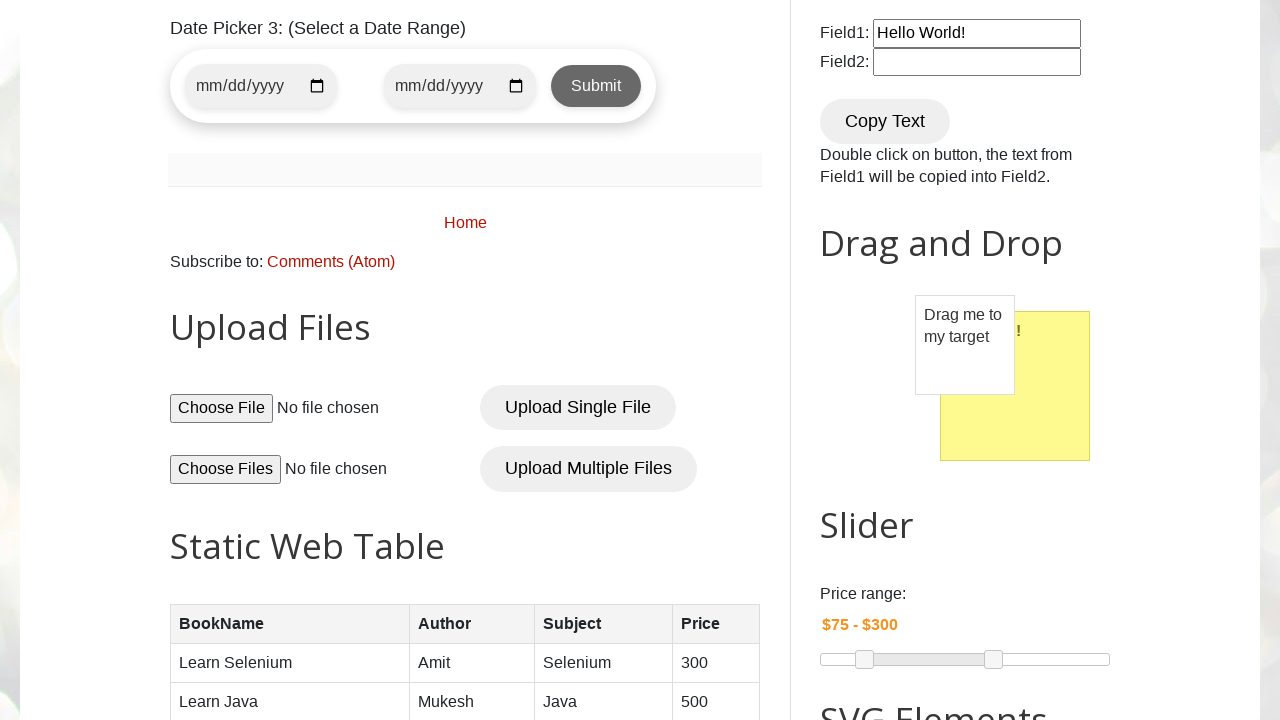

Waited 5 seconds
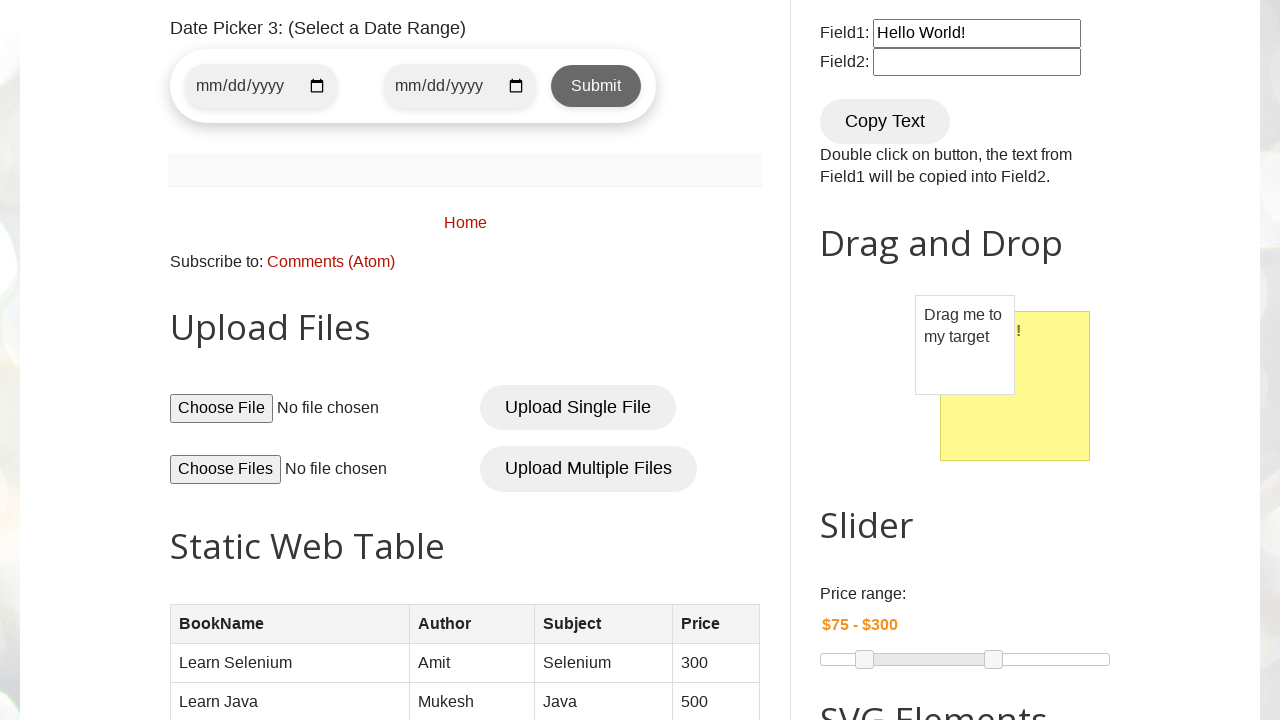

Performed third drag and drop from draggable div back to droppable div at (1015, 386)
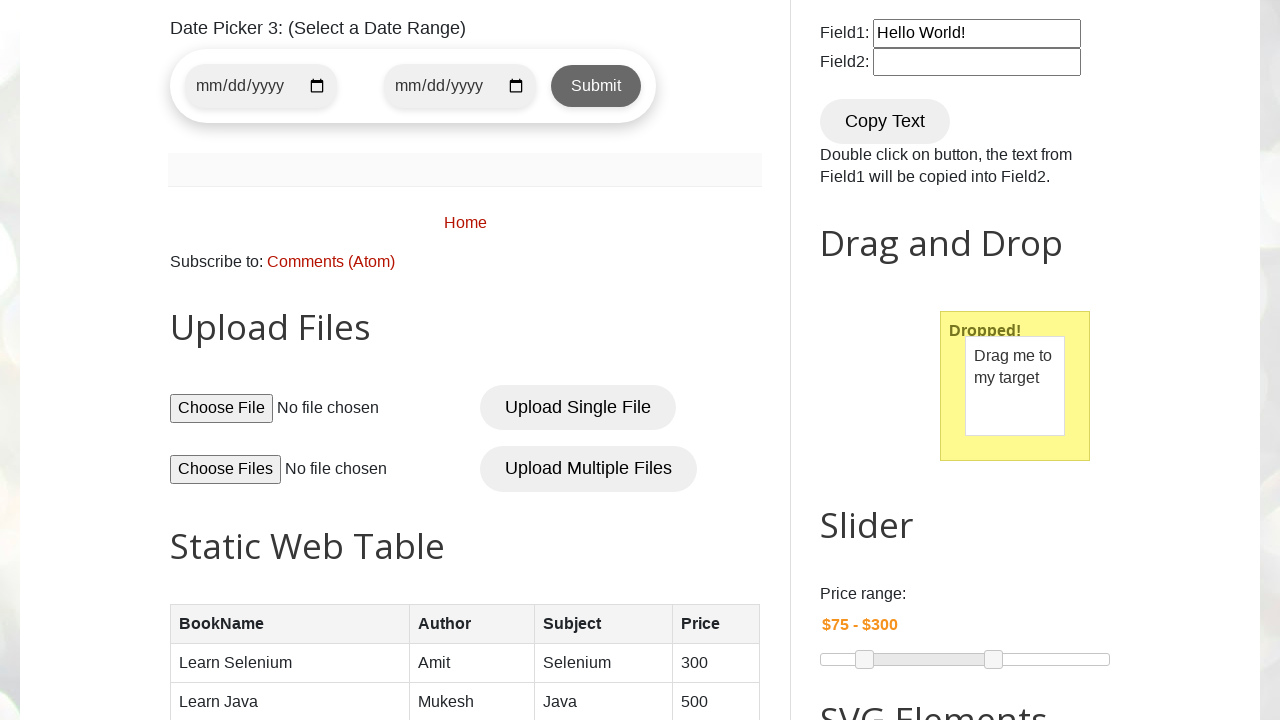

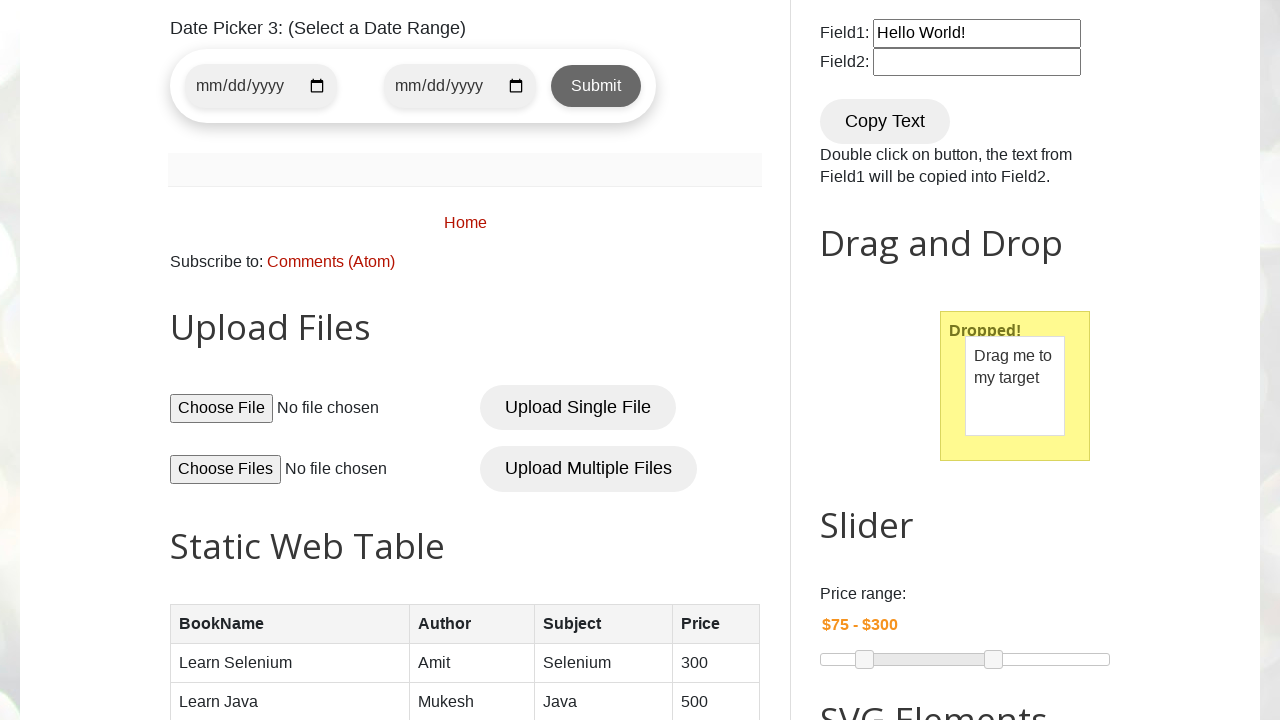